Navigates to WebdriverIO homepage and verifies the Get Started button is present and clickable

Starting URL: https://webdriver.io

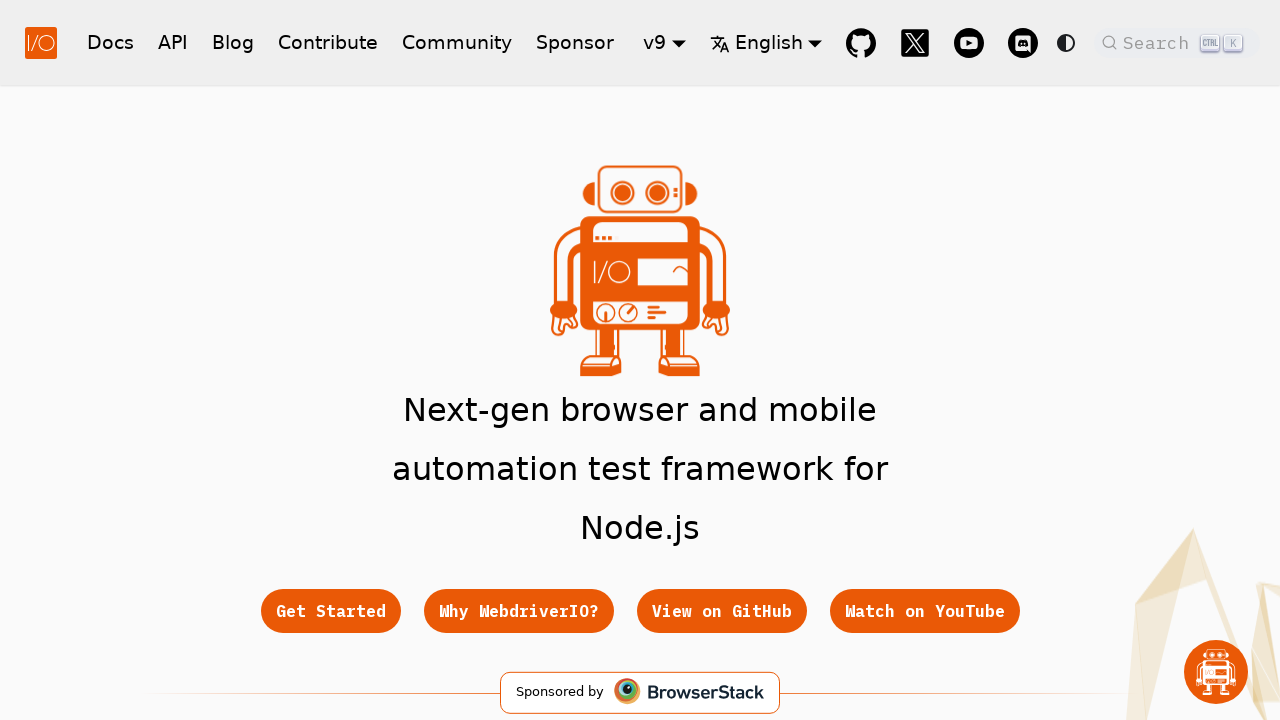

Get Started button became visible
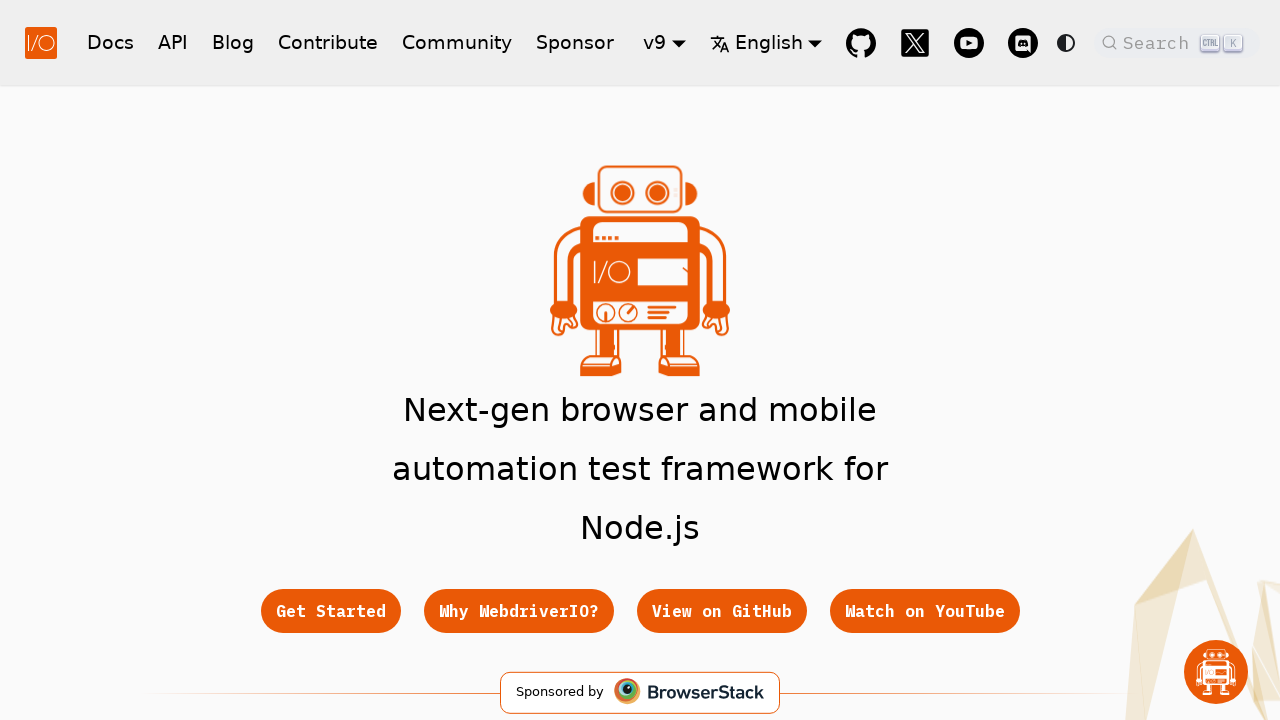

Verified Get Started button is enabled and clickable
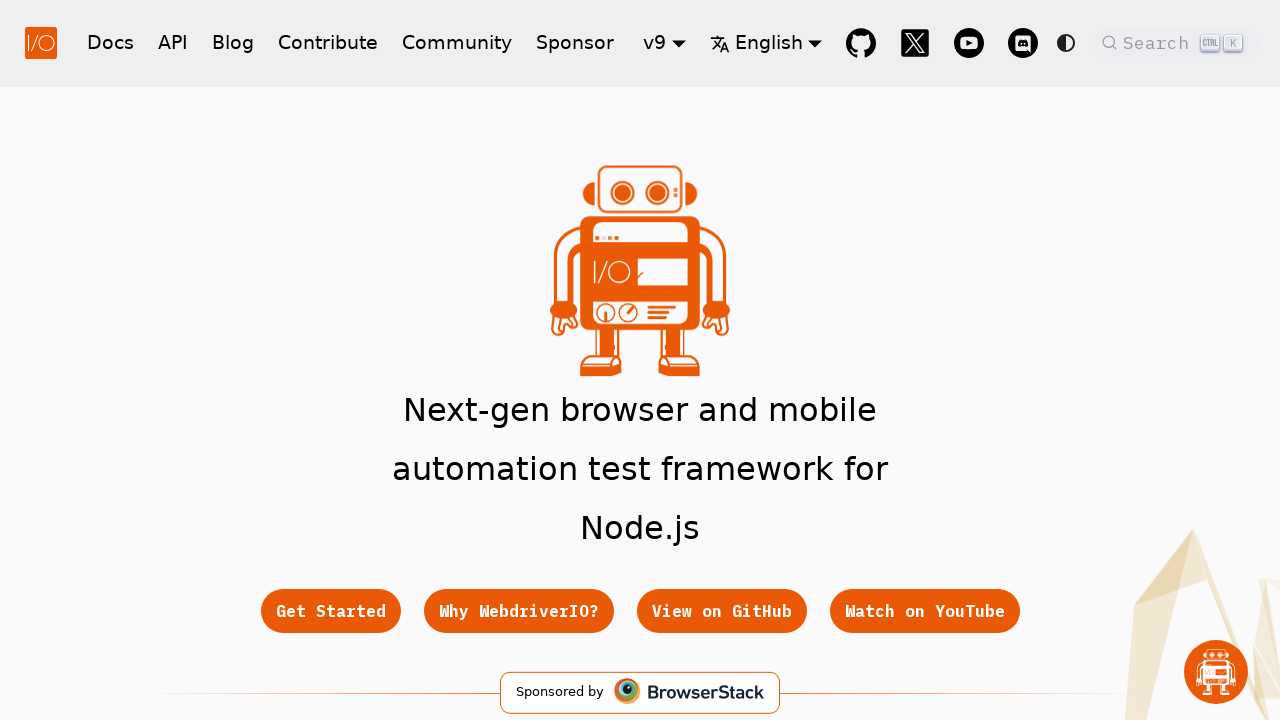

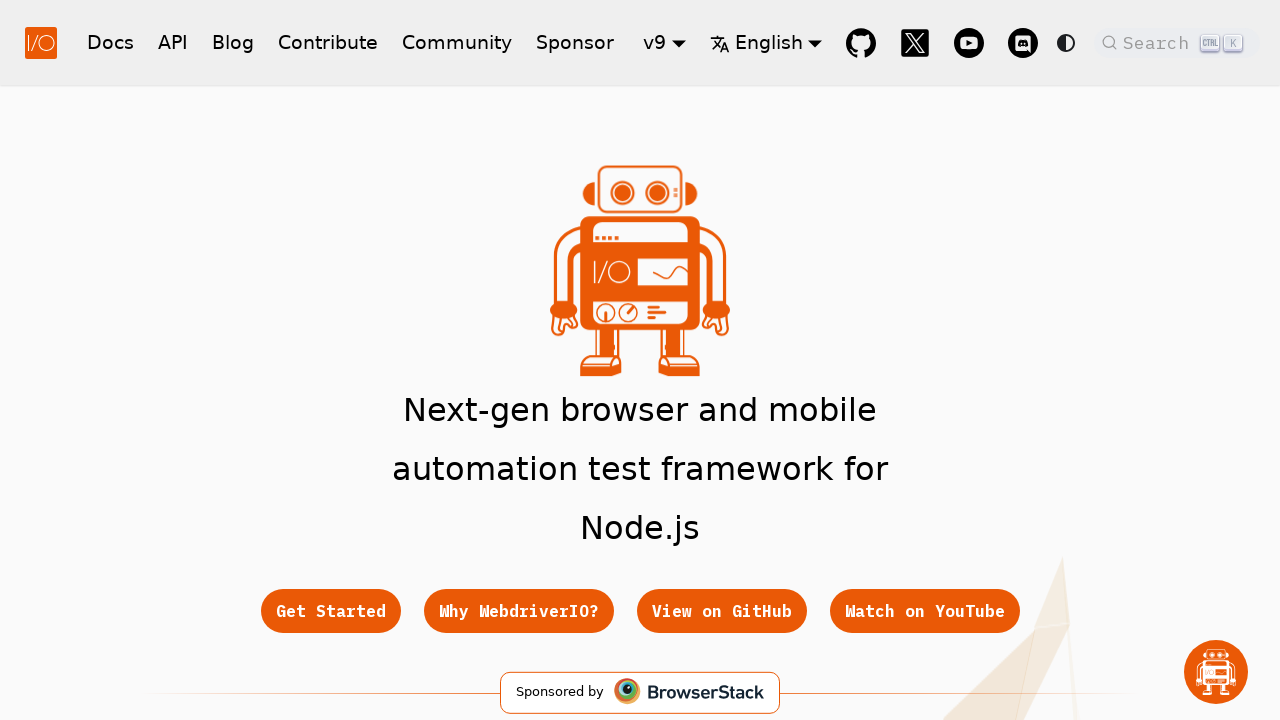